Navigates to MoneyControl EMI calculator page, scrolls to the EMI table, and reads a specific cell value from the table

Starting URL: https://www.moneycontrol.com/personal-finance/tools/emi-calculator.html

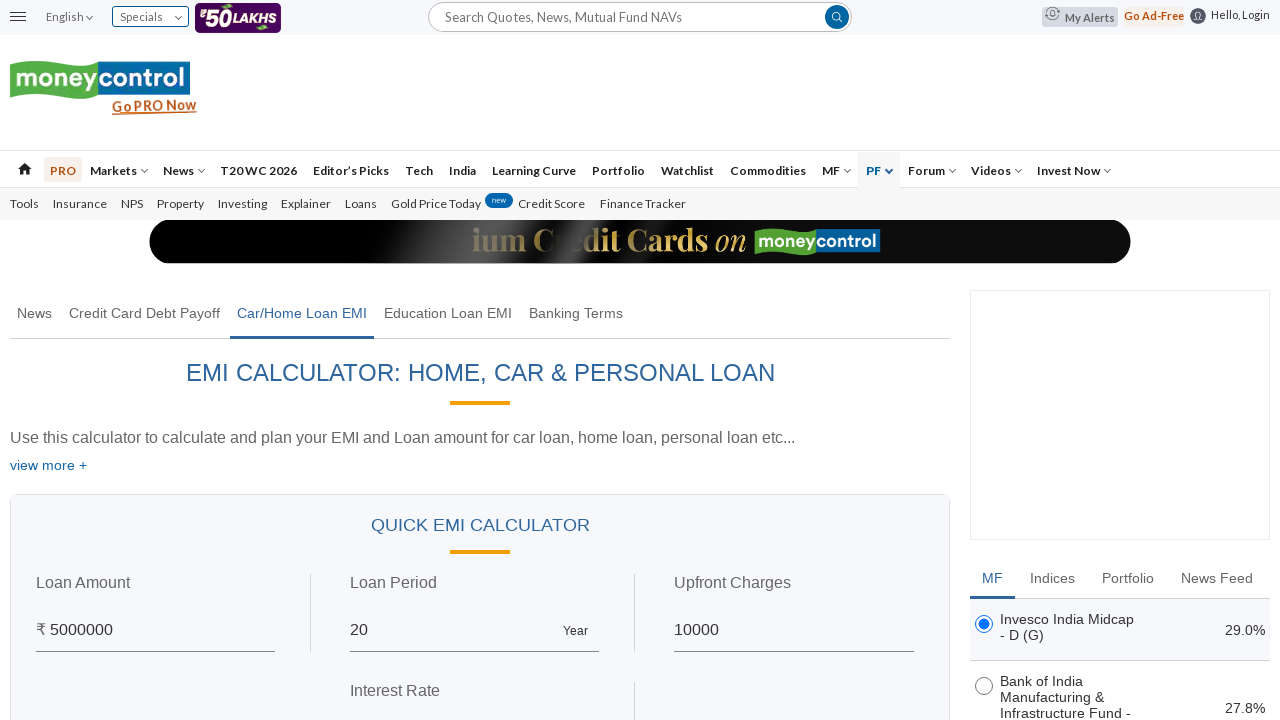

Scrolled to EMI table element on MoneyControl EMI calculator page
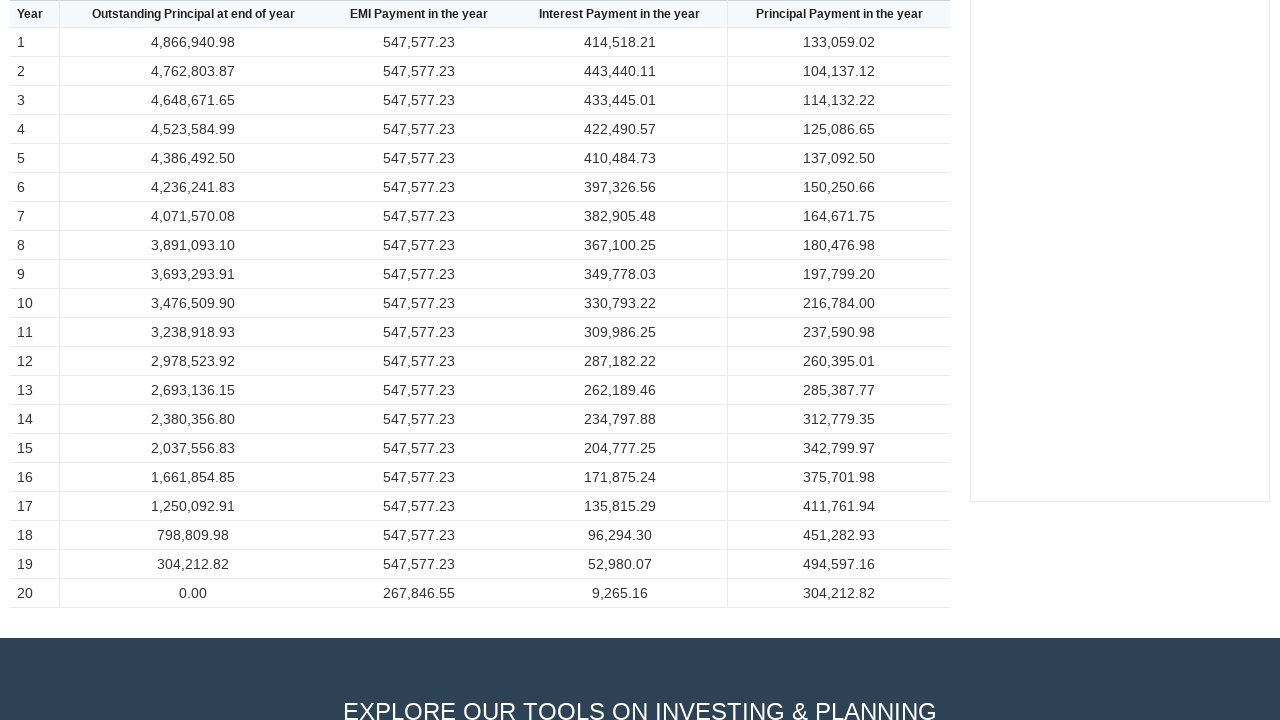

Retrieved cell value from row 14, column 5 of EMI table
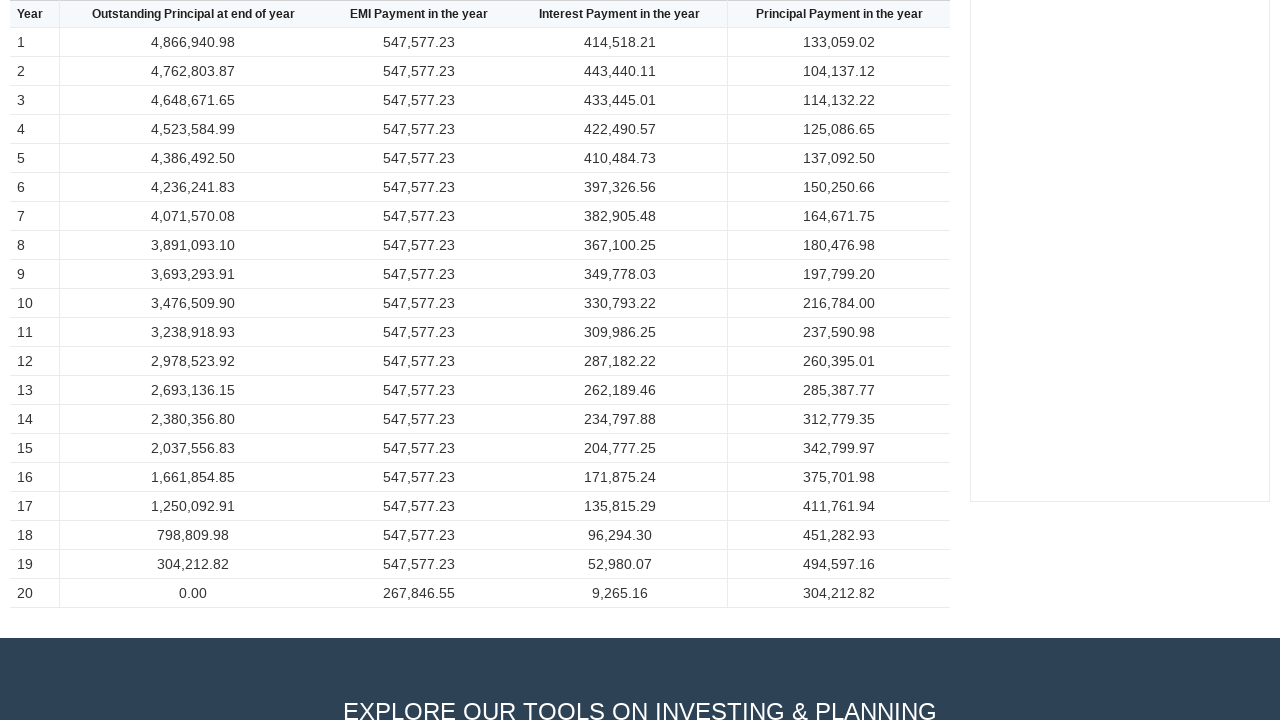

Printed cell value to console
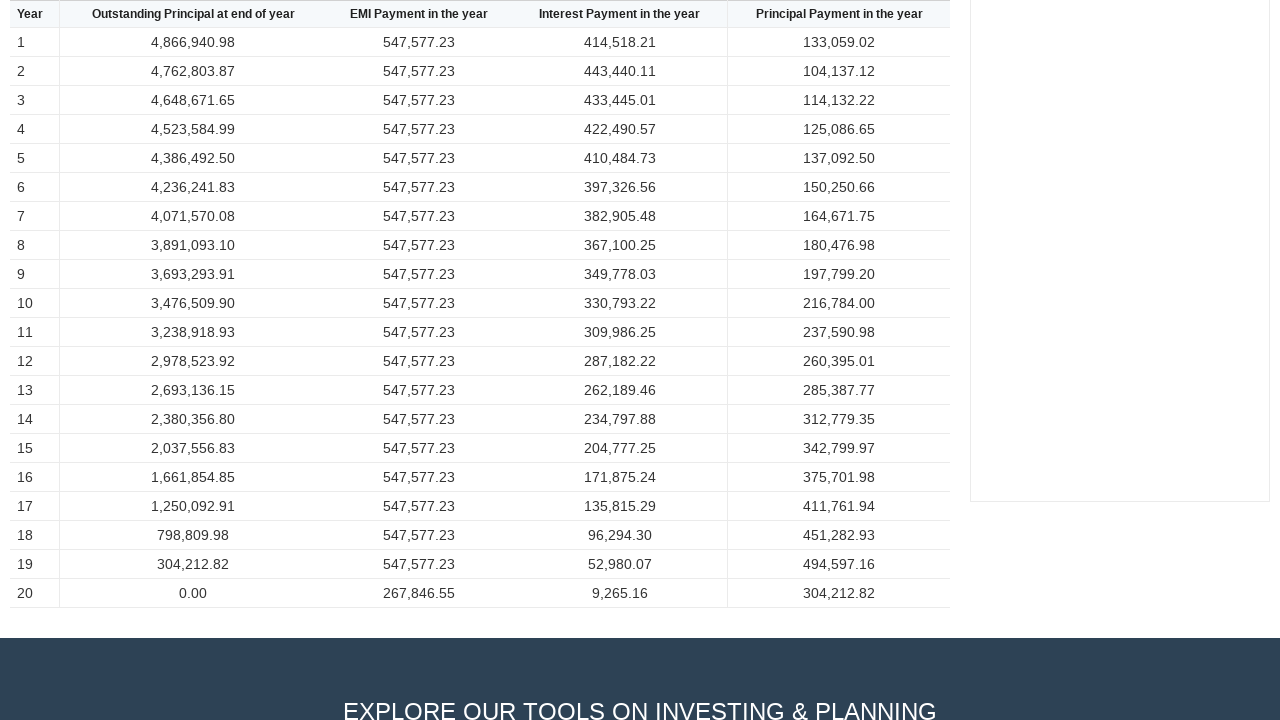

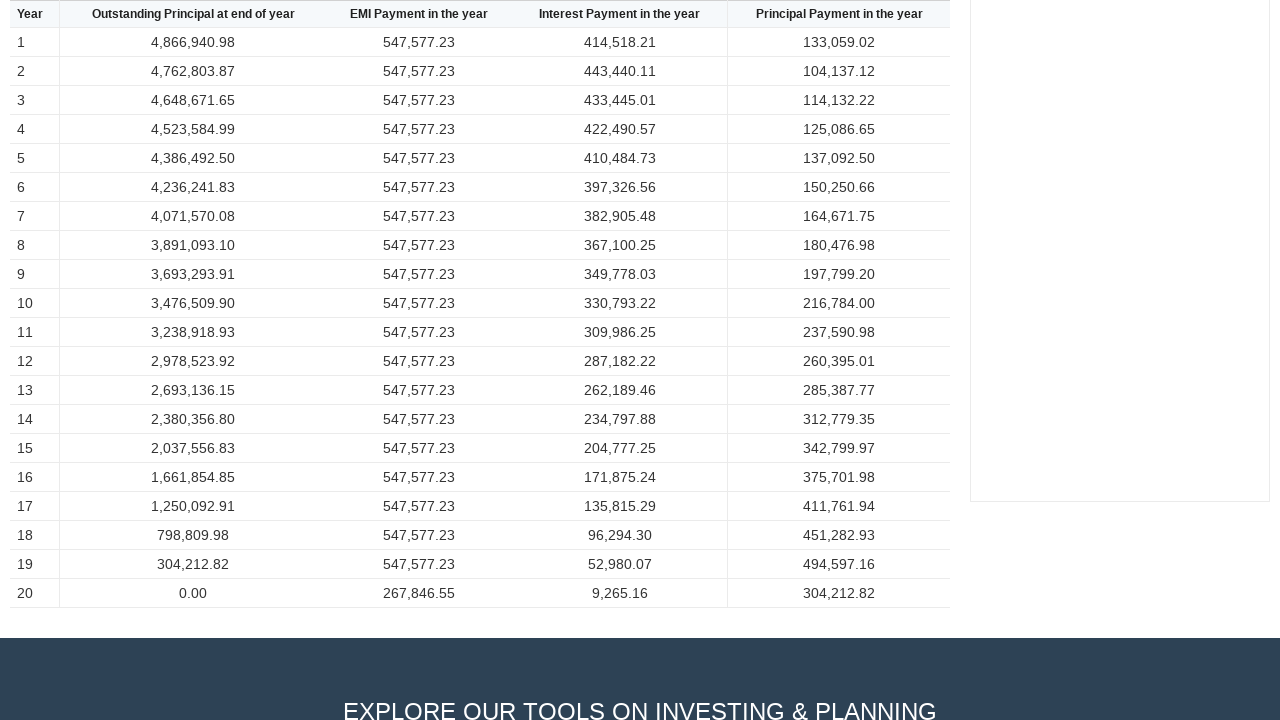